Tests the text box form on DemoQA by navigating to the Elements section, clicking on Text Box, filling out the form fields (name, email, current address, permanent address), and submitting the form.

Starting URL: https://demoqa.com/

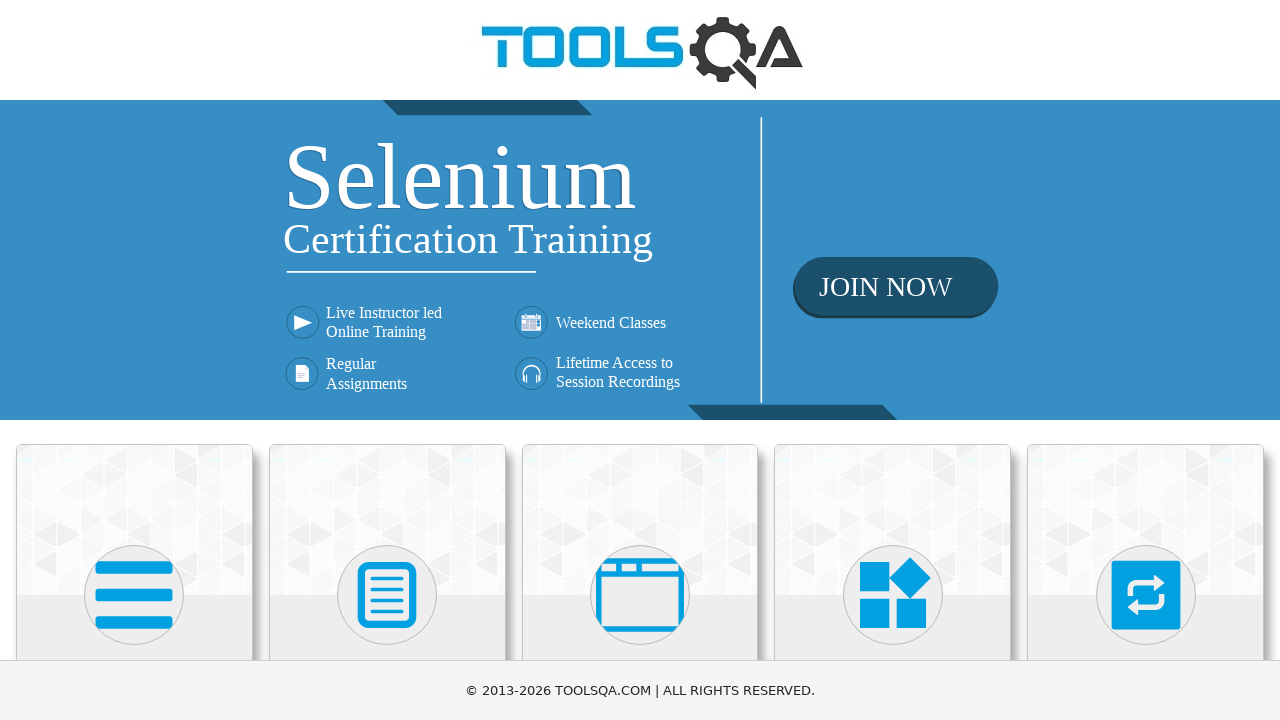

Clicked on Elements section card at (134, 520) on .card.mt-4.top-card >> nth=0
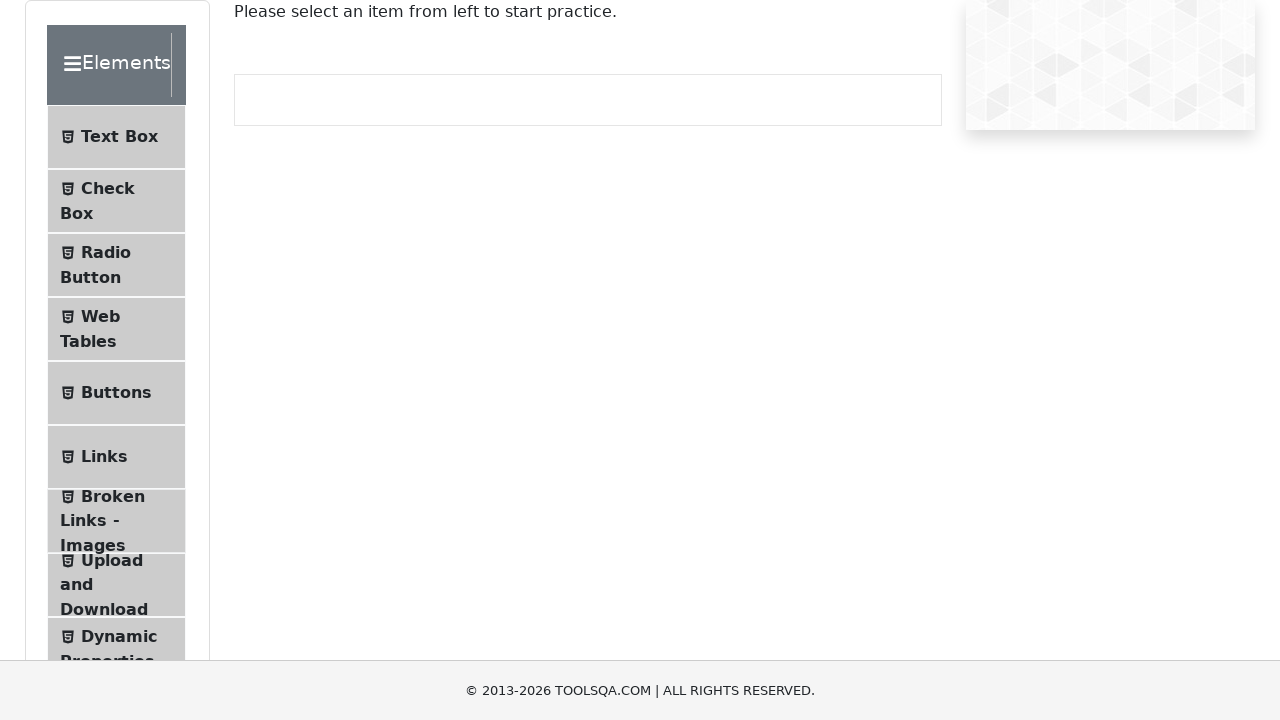

Text Box menu item appeared
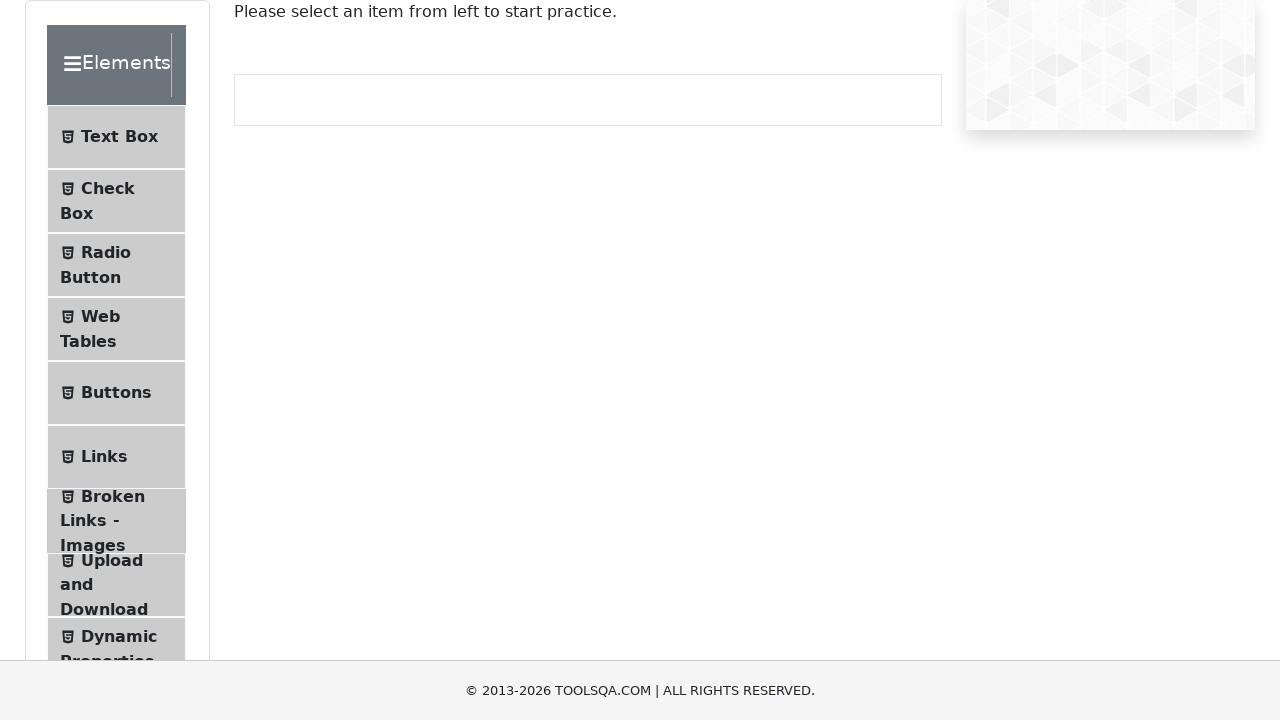

Clicked on Text Box menu item at (116, 137) on li#item-0.btn.btn-light
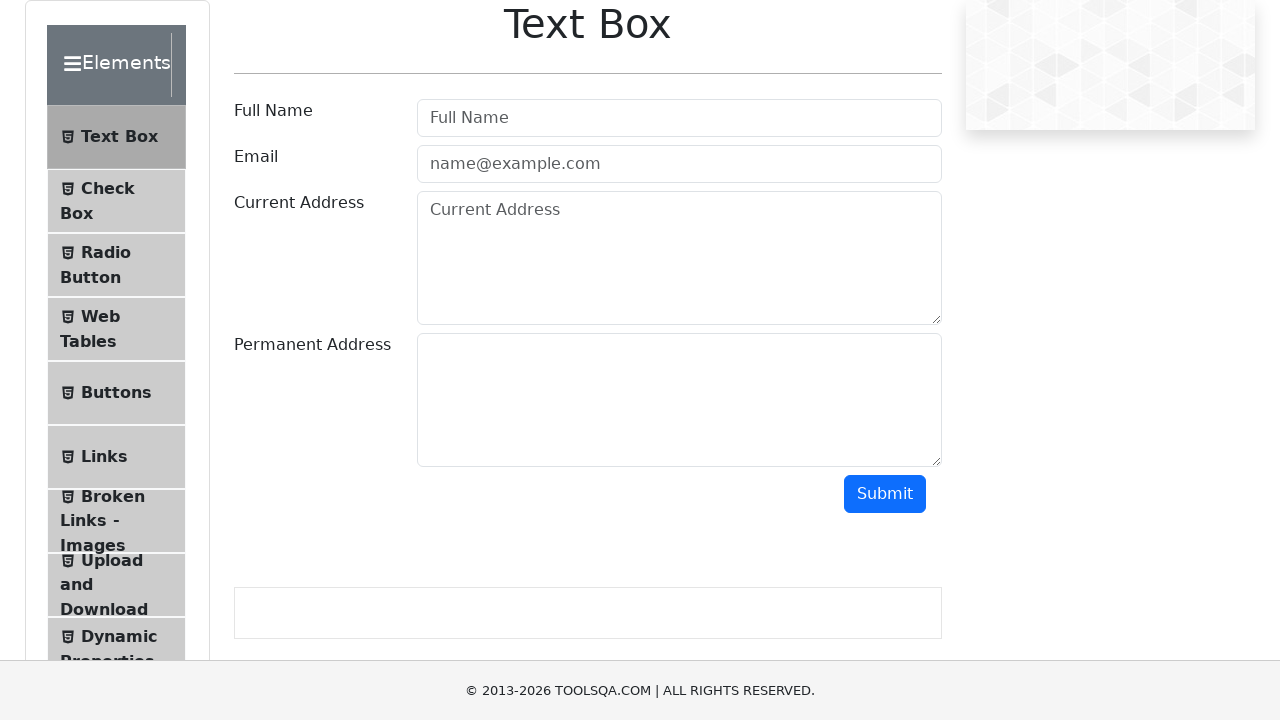

Filled userName field with 'Juan Perez' on #userName
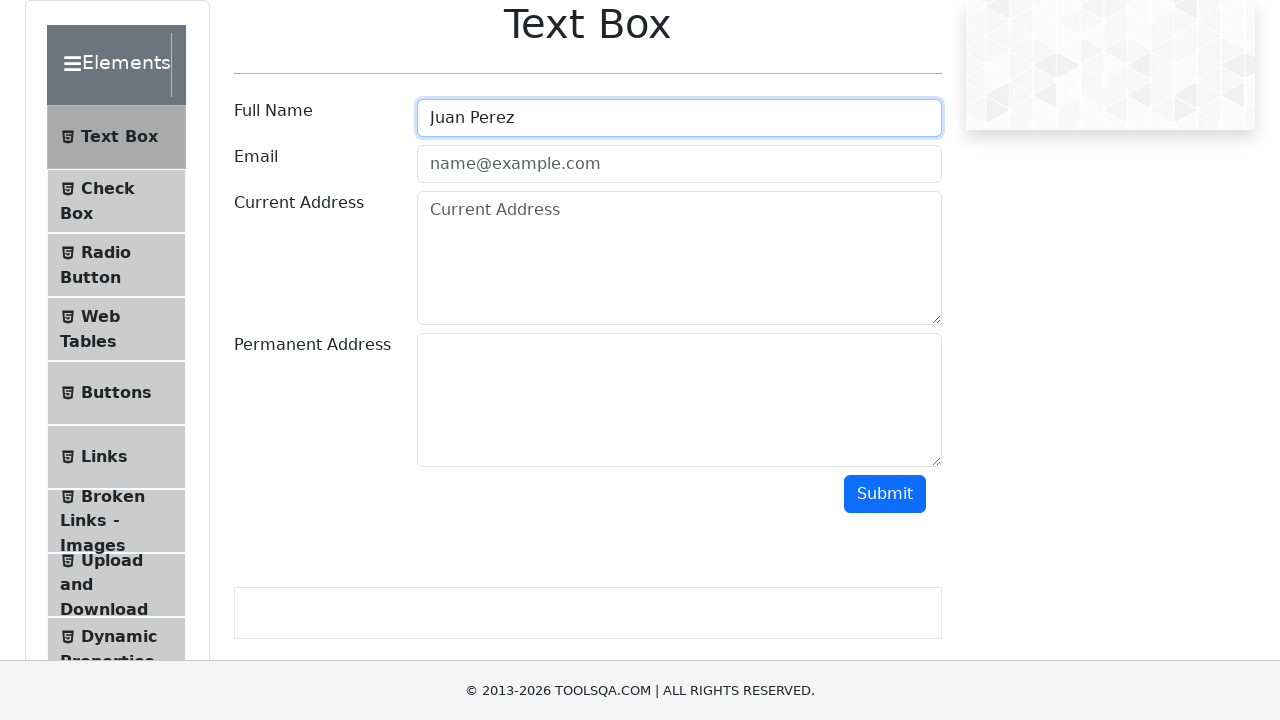

Filled userEmail field with 'juanp@gmail.com' on #userEmail
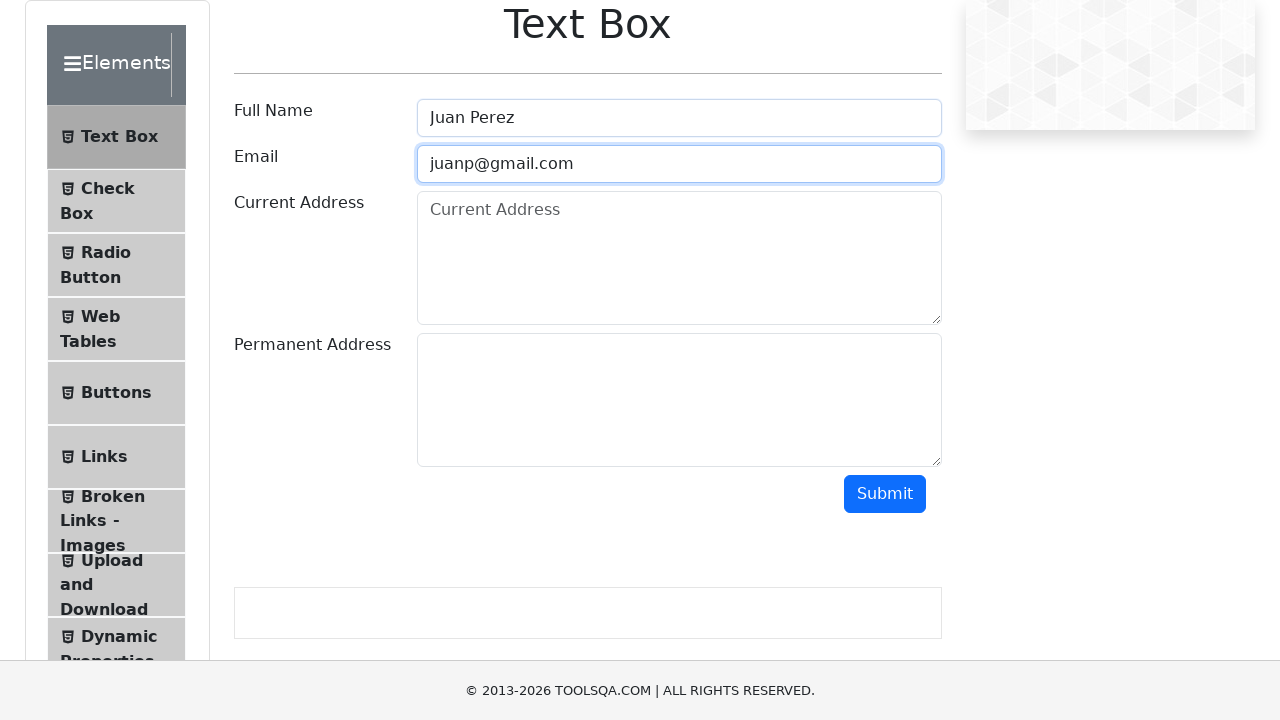

Filled currentAddress field with 'San José, Costa Rica' on #currentAddress
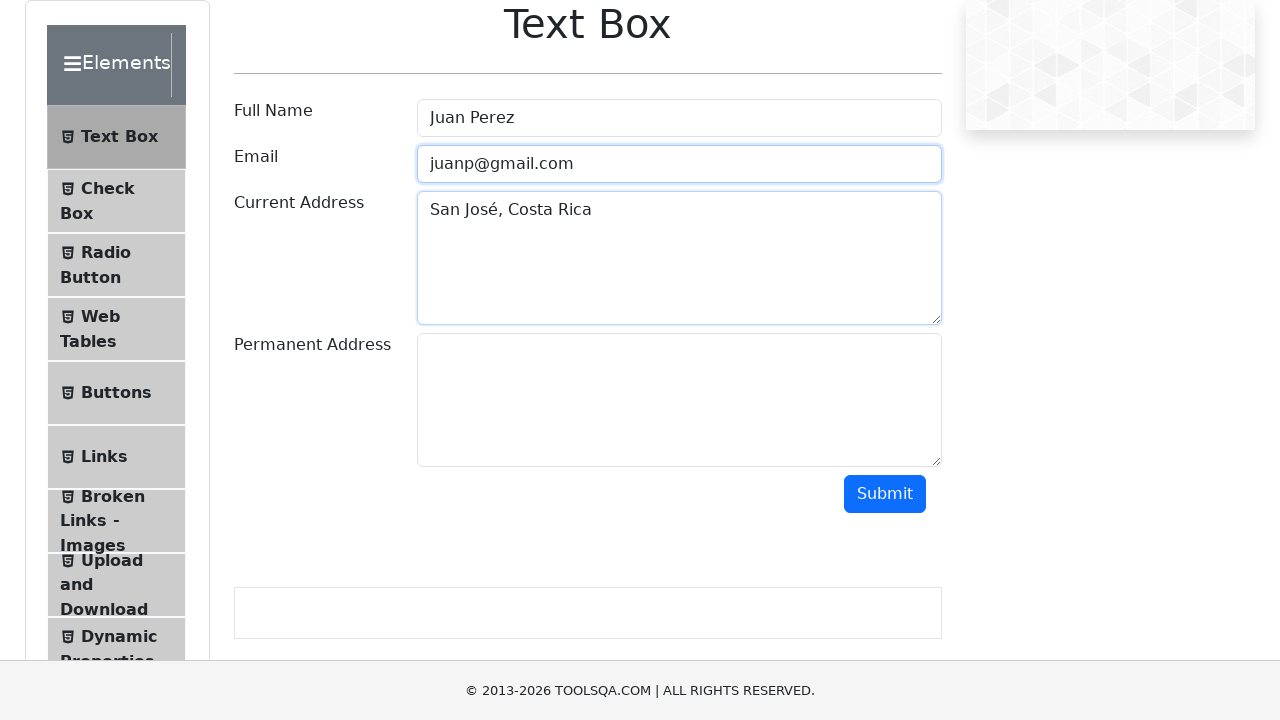

Filled permanentAddress field with 'San José' on #permanentAddress
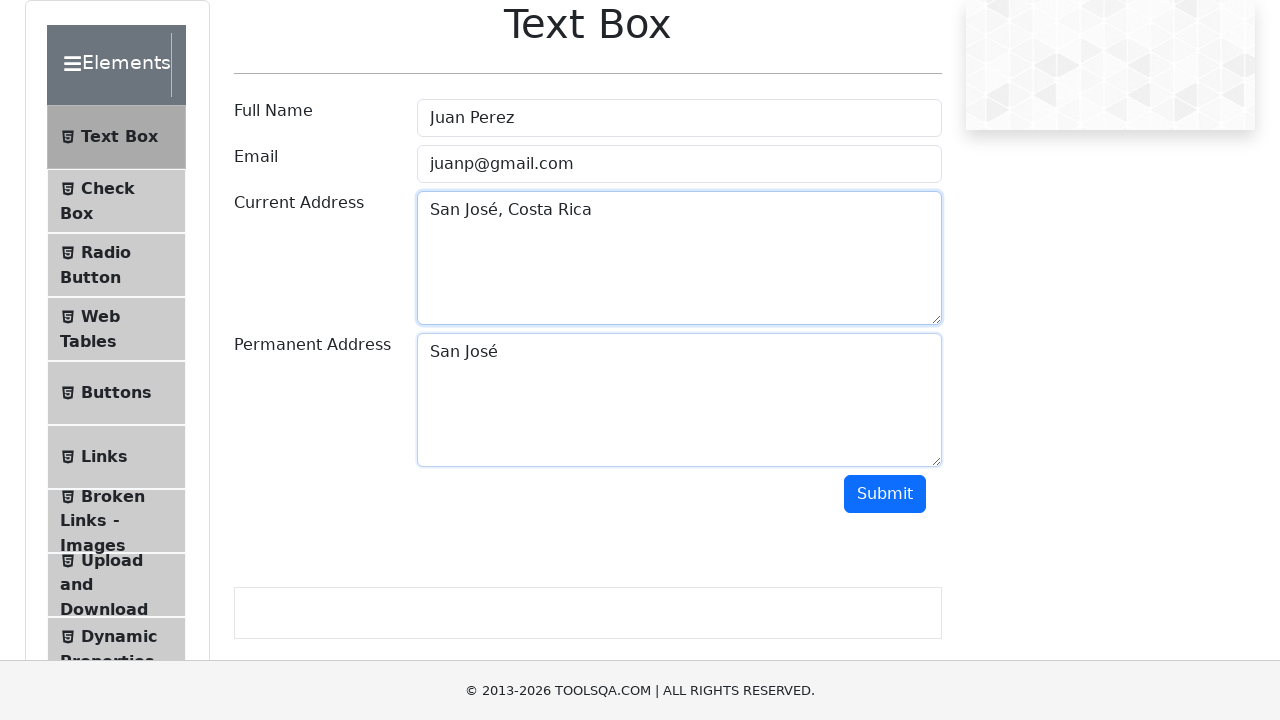

Clicked submit button to submit the form at (885, 494) on #submit
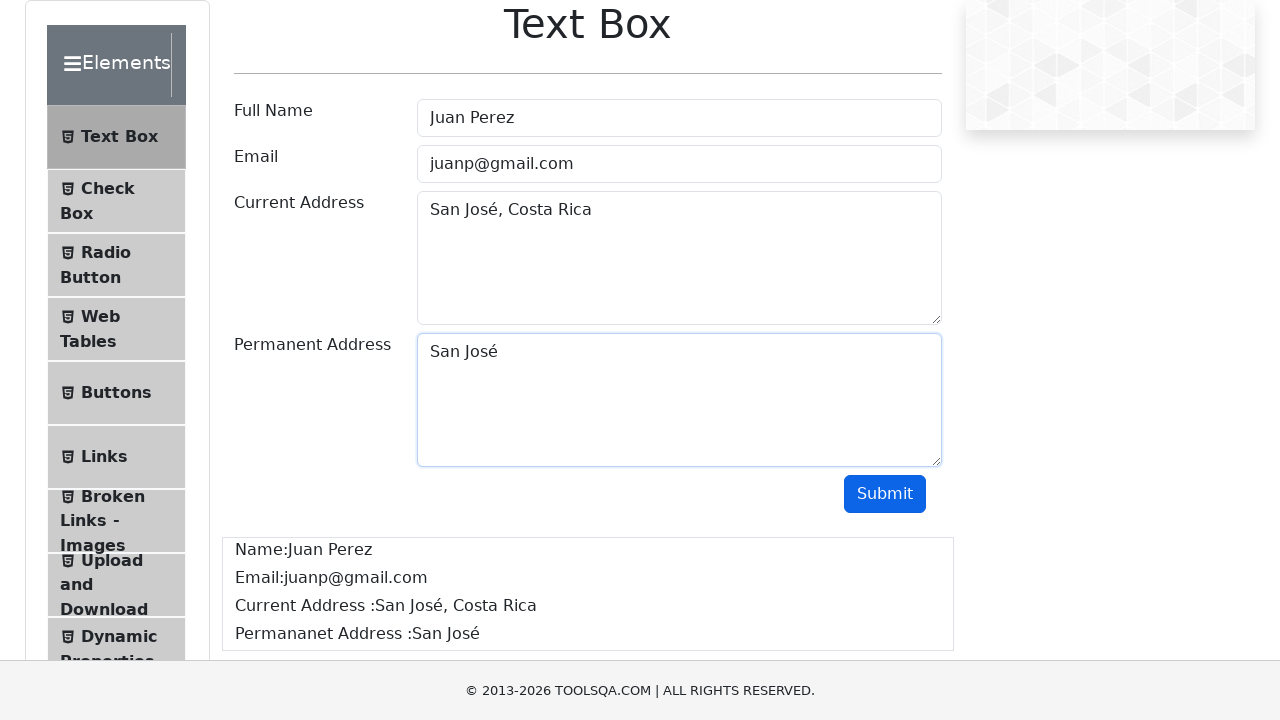

Form submission completed and output displayed
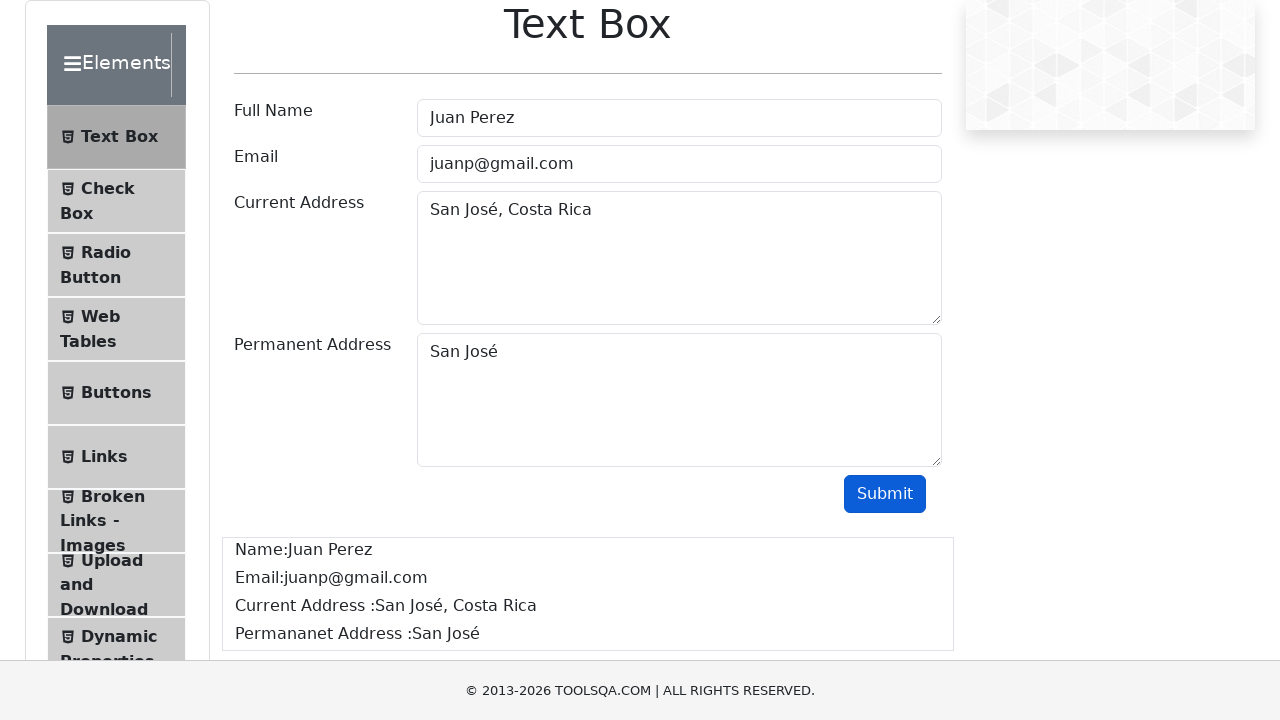

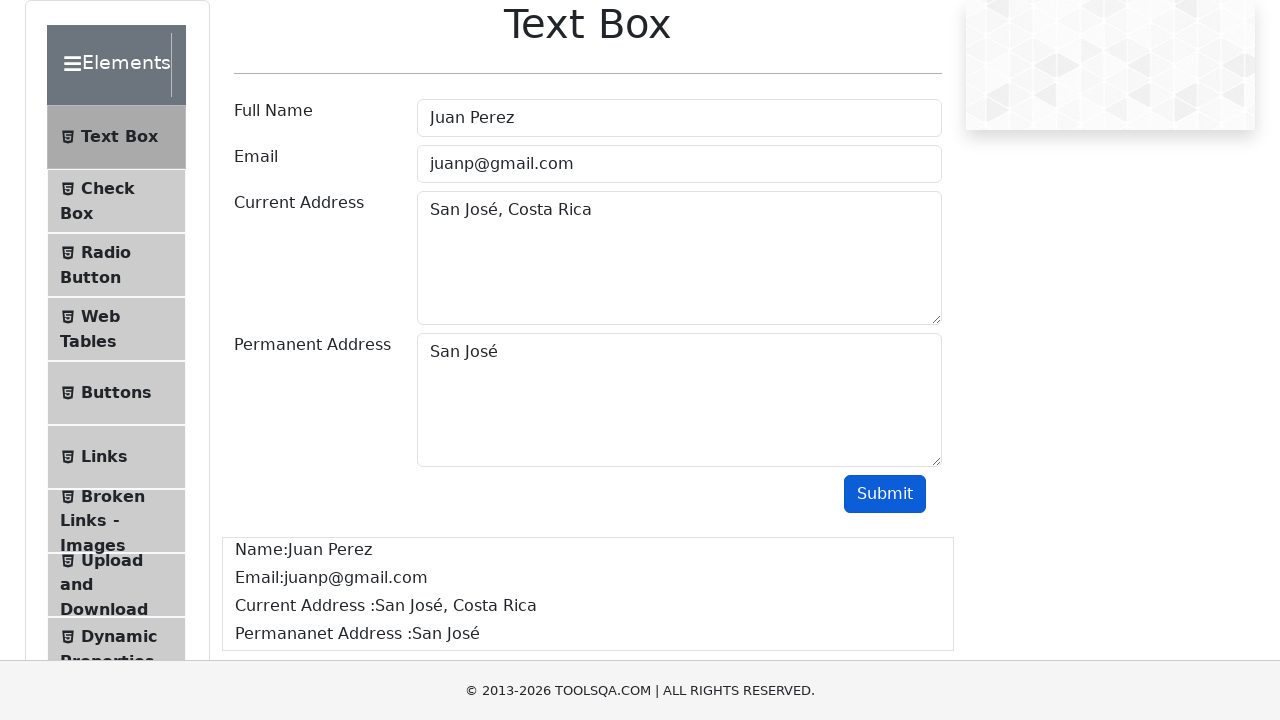